Tests submitting a practice form with all valid inputs including name, email, gender, date of birth, subjects, hobbies, address, and state/city selections.

Starting URL: https://demoqa.com/automation-practice-form

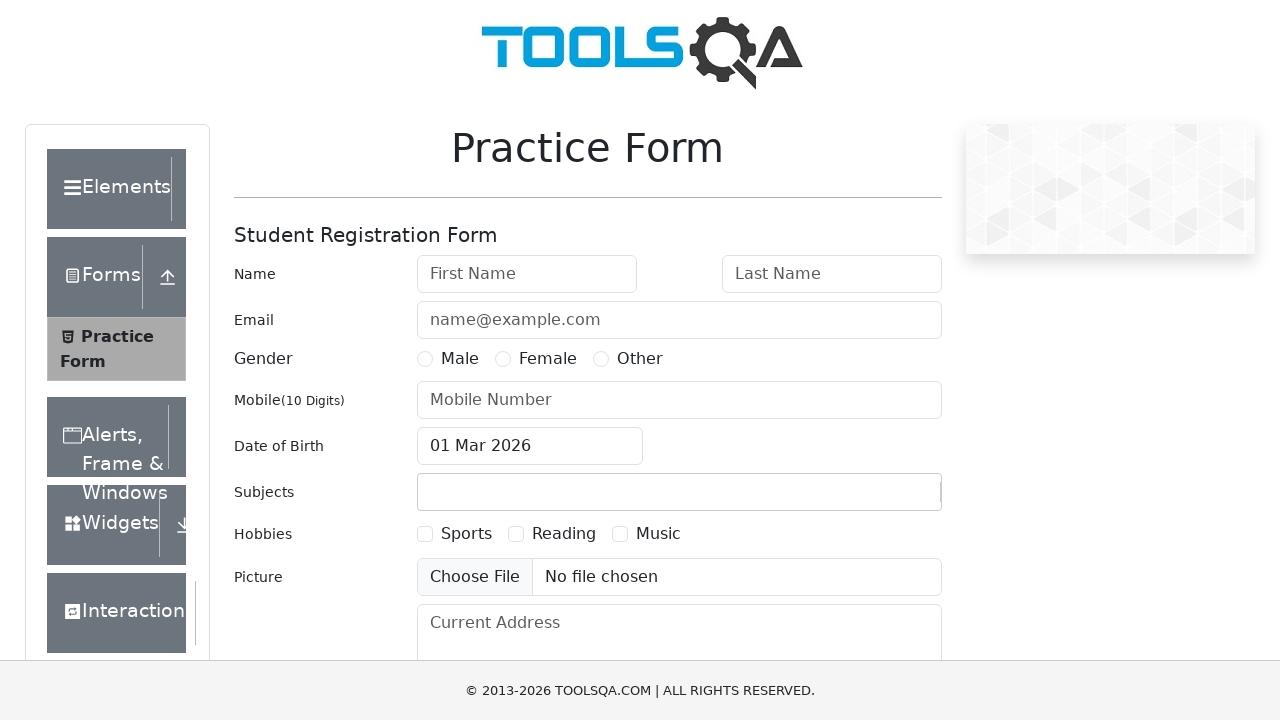

Filled first name field with 'John' on #firstName
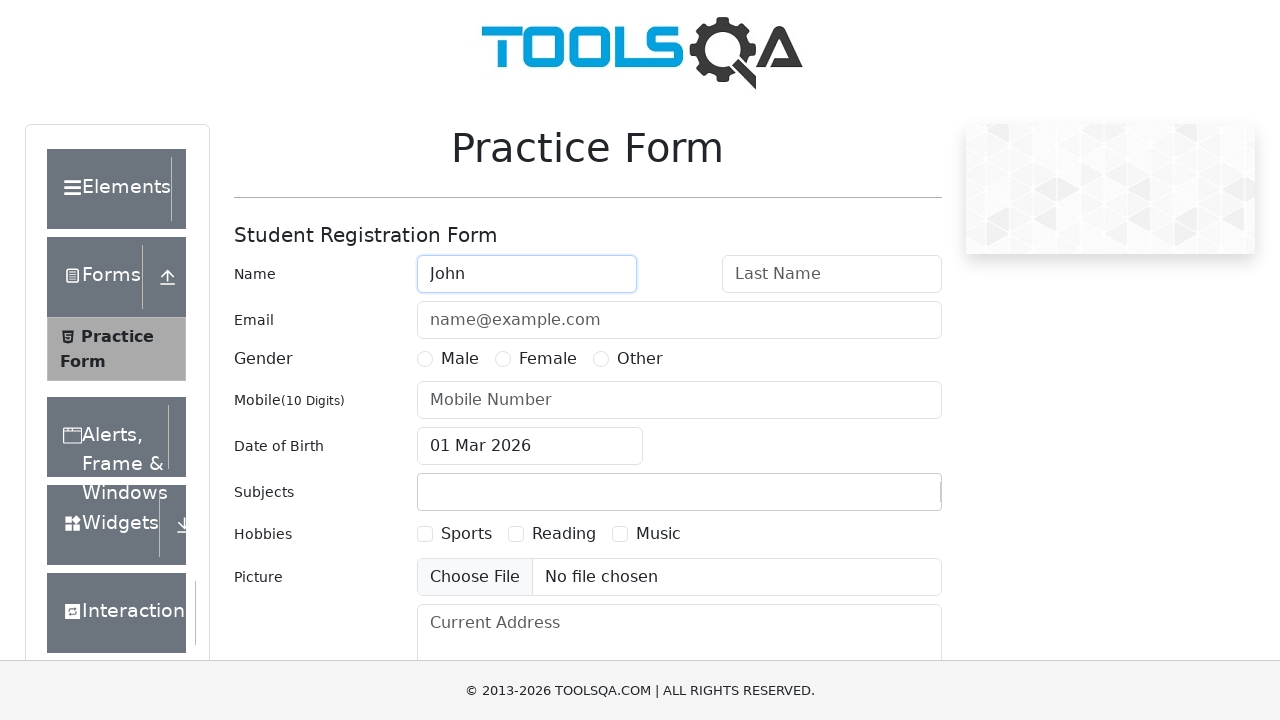

Filled last name field with 'Doe' on #lastName
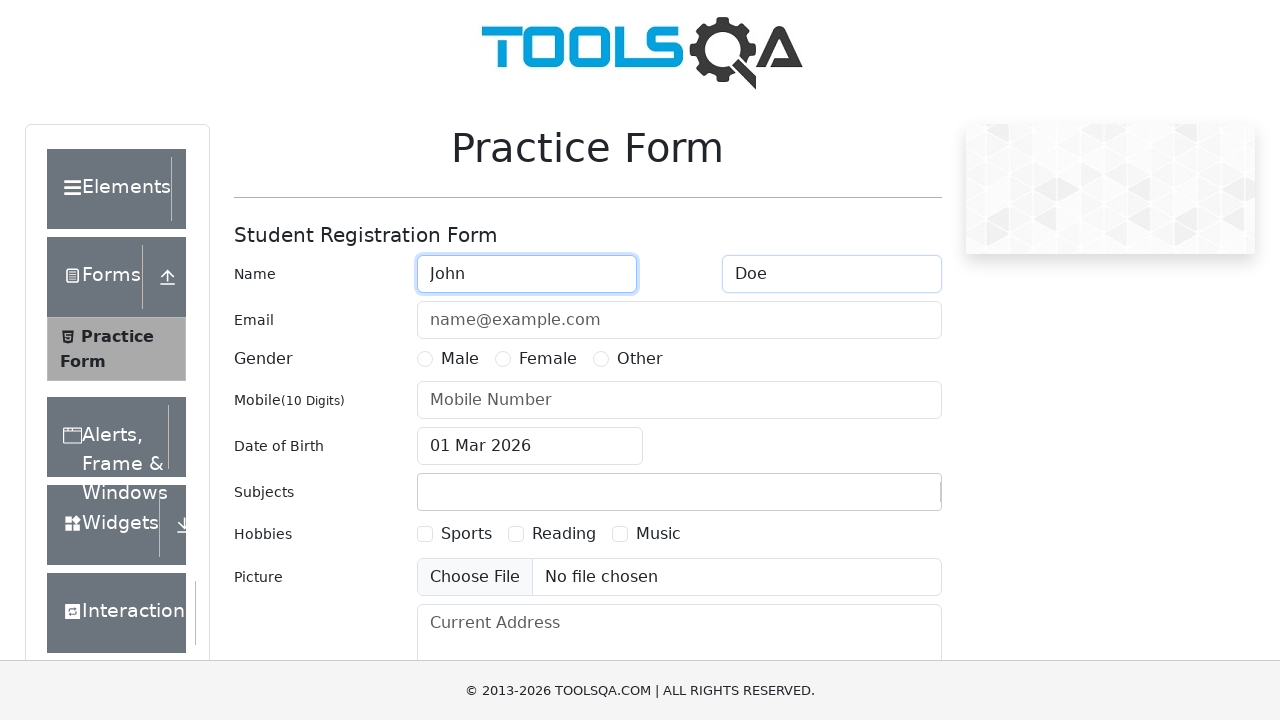

Selected Male gender option at (460, 359) on label[for="gender-radio-1"]
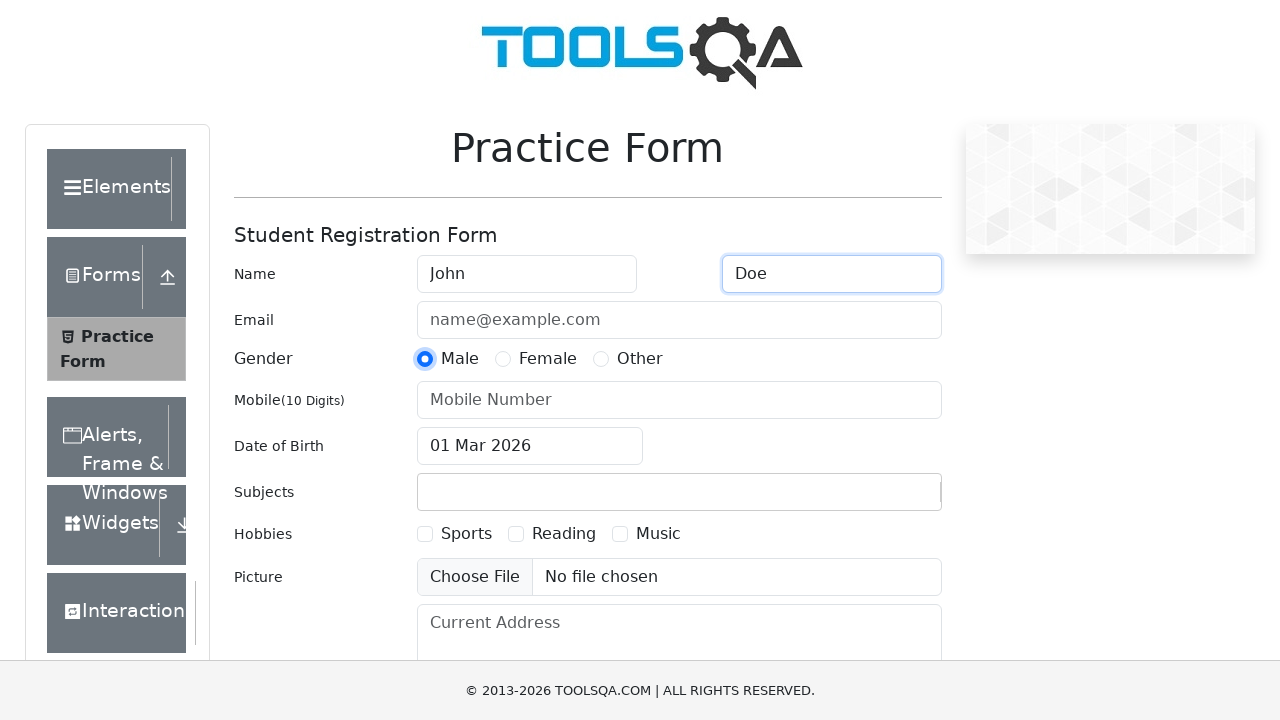

Filled email field with 'john.doe@example.com' on #userEmail
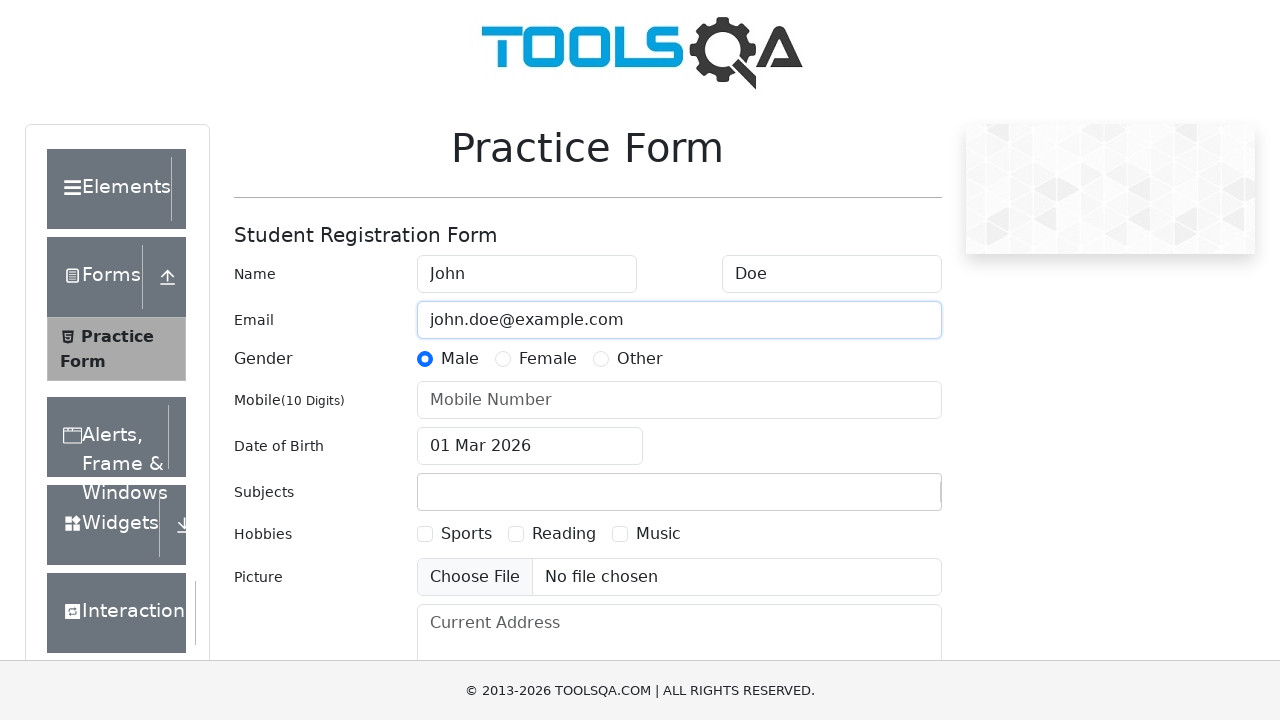

Filled mobile number field with '1234567890' on #userNumber
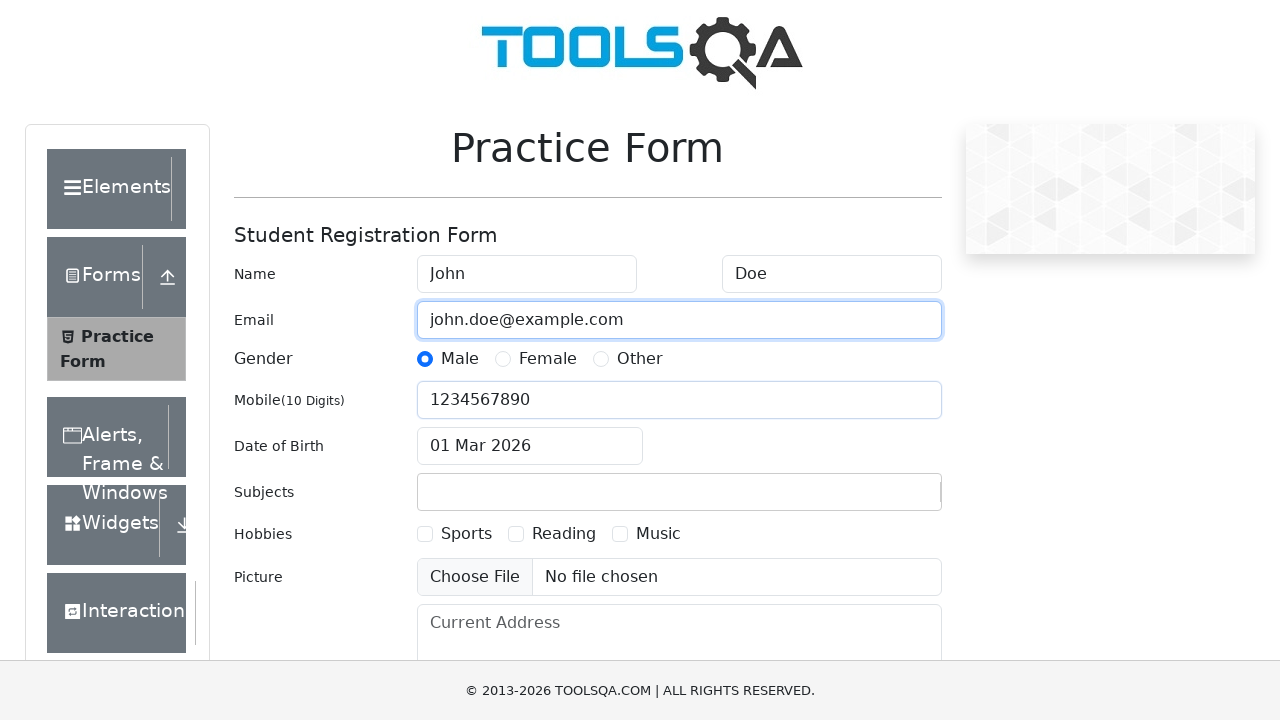

Clicked date of birth input to open datepicker at (530, 446) on #dateOfBirthInput
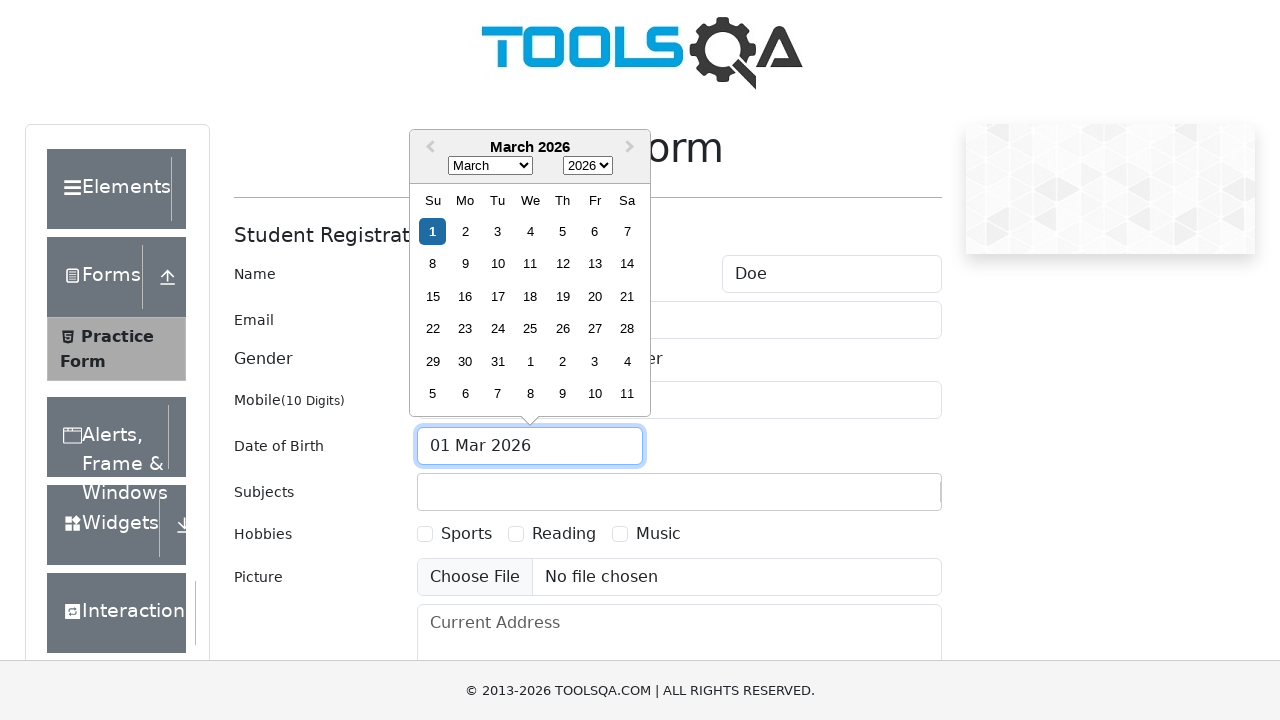

Selected May (month index 4) from datepicker on .react-datepicker__month-select
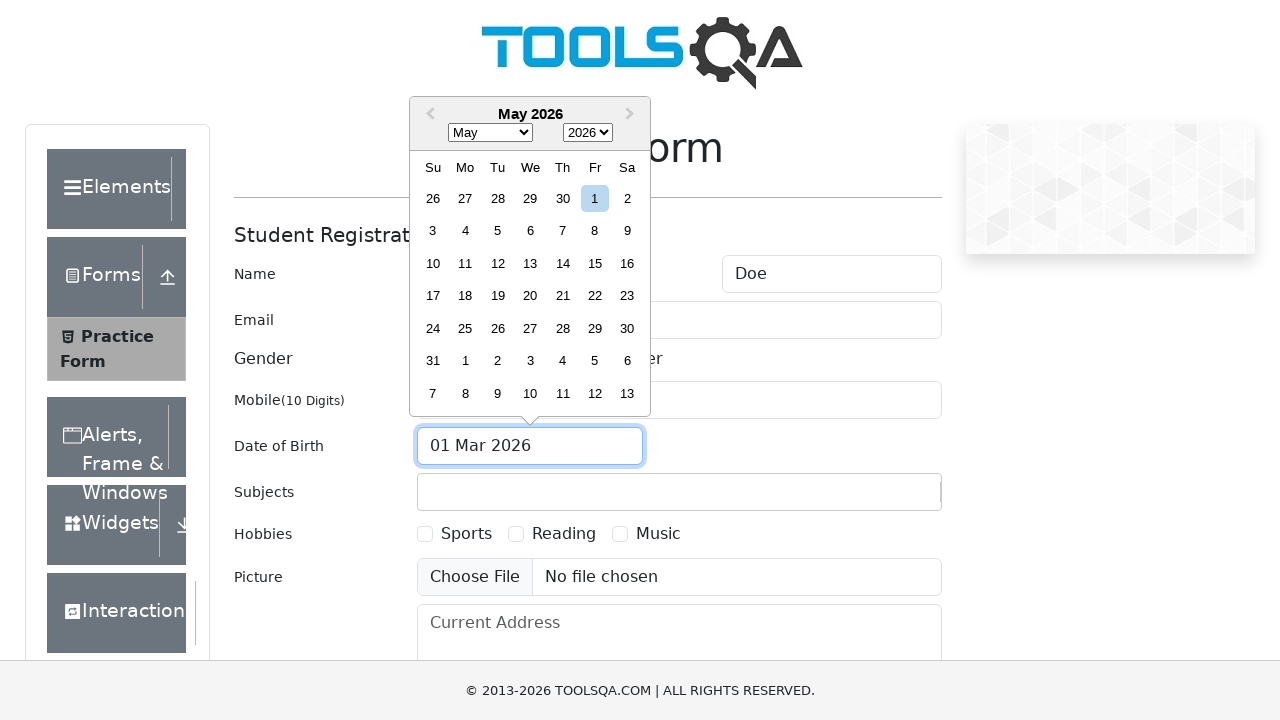

Selected 1995 from year dropdown on .react-datepicker__year-select
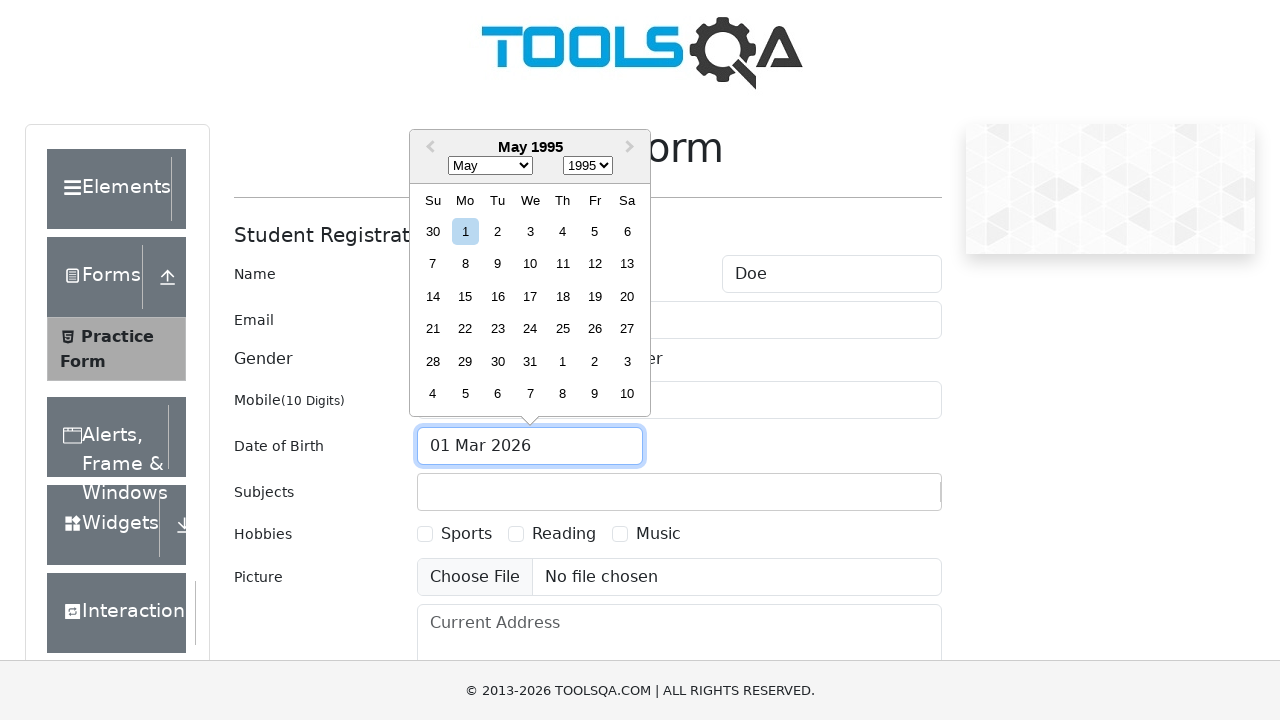

Selected 15th day from datepicker at (465, 296) on .react-datepicker__day--015
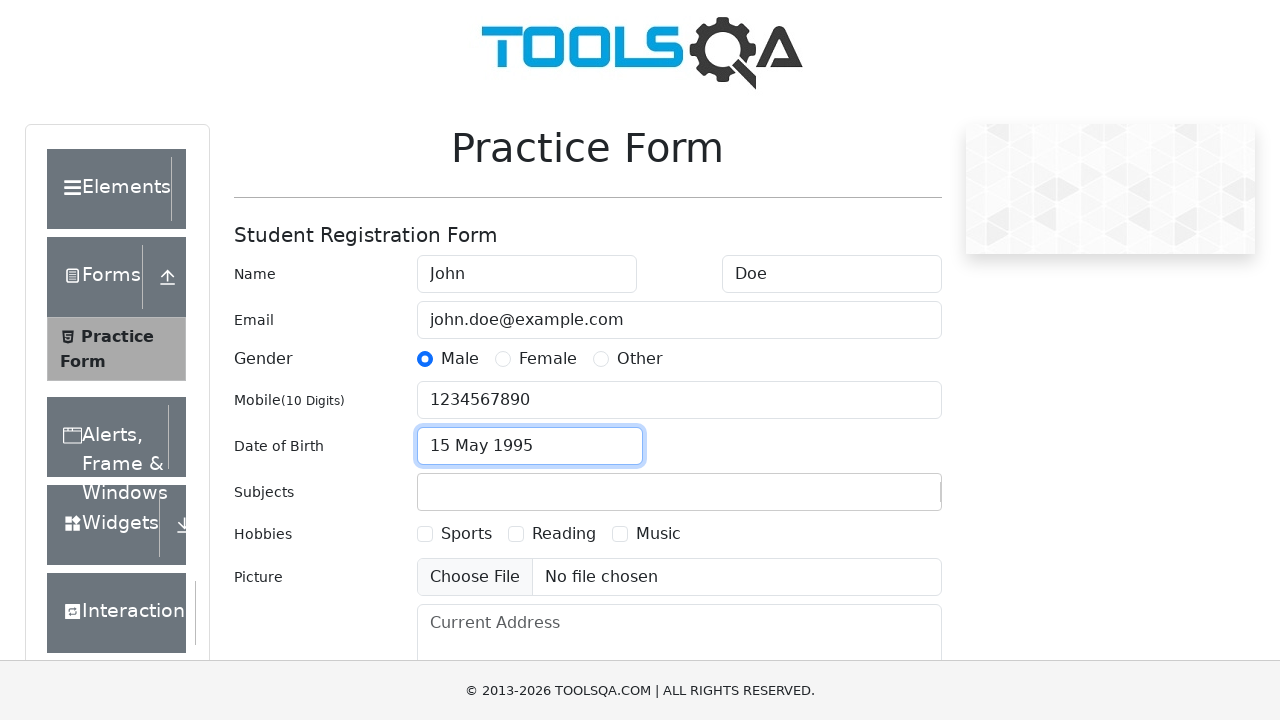

Filled subjects input field with 'Maths' on #subjectsInput
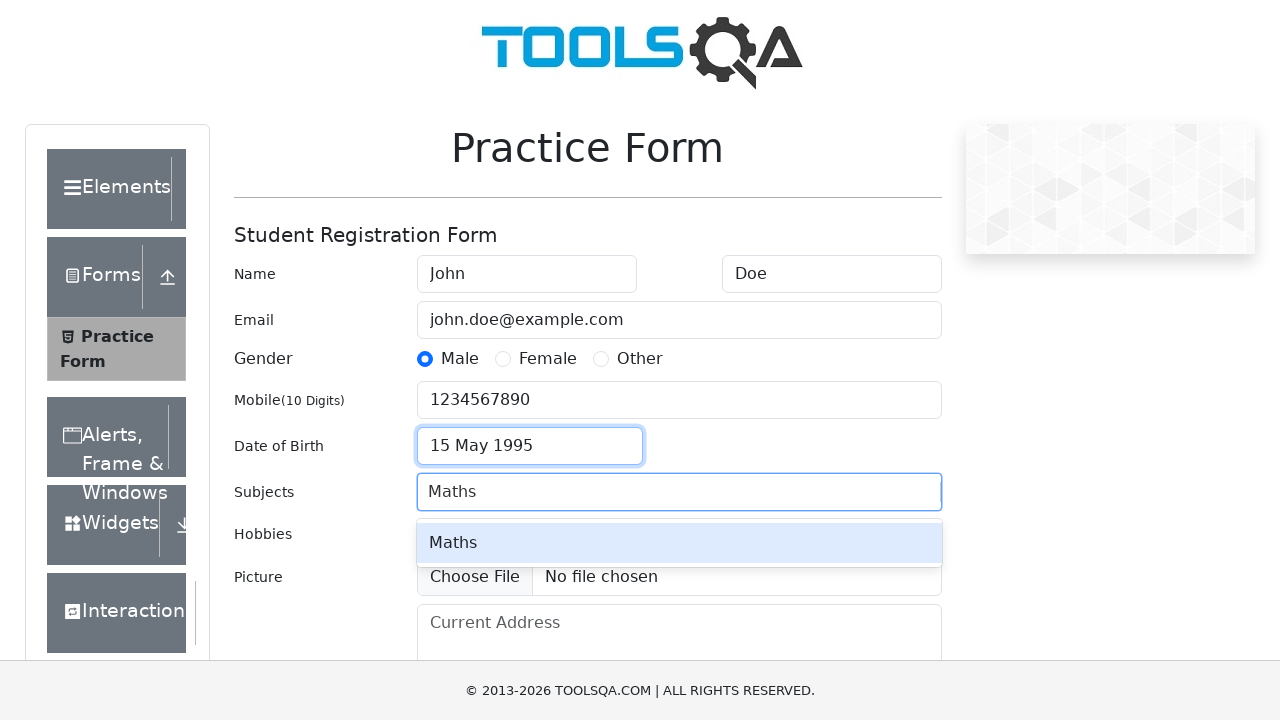

Pressed Enter to confirm subject 'Maths' on #subjectsInput
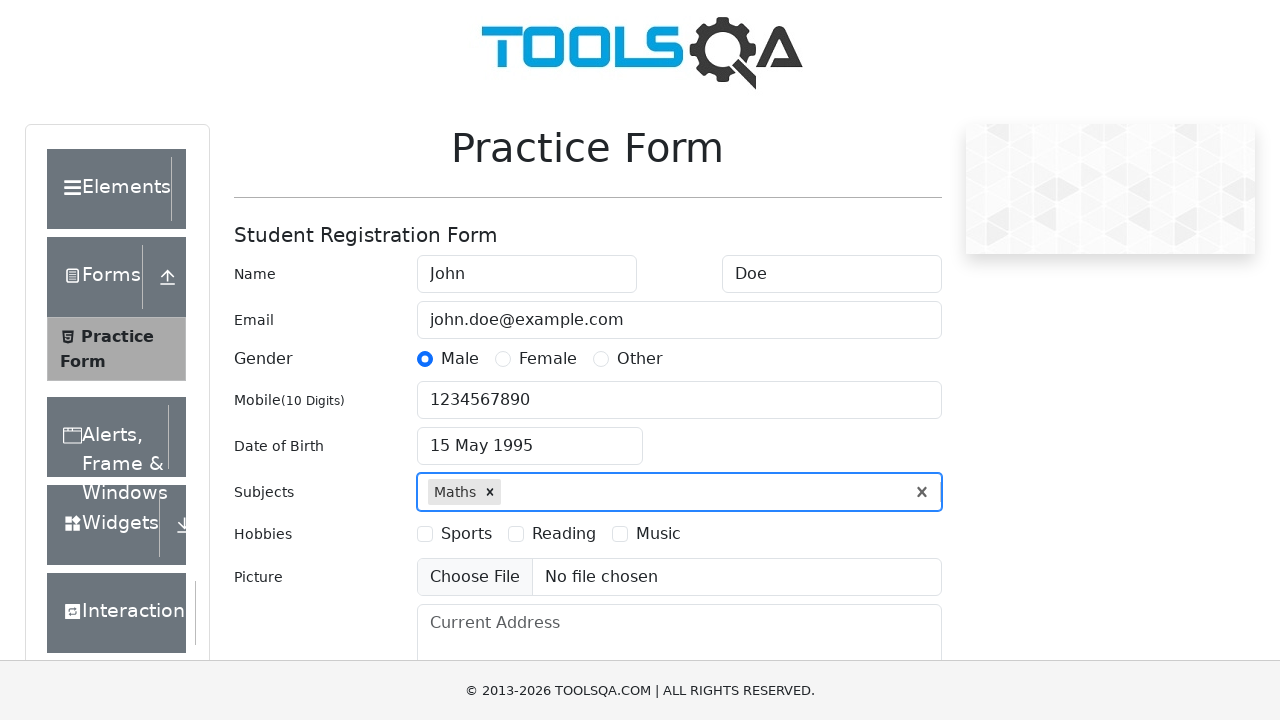

Selected Sports hobby checkbox at (466, 534) on label[for="hobbies-checkbox-1"]
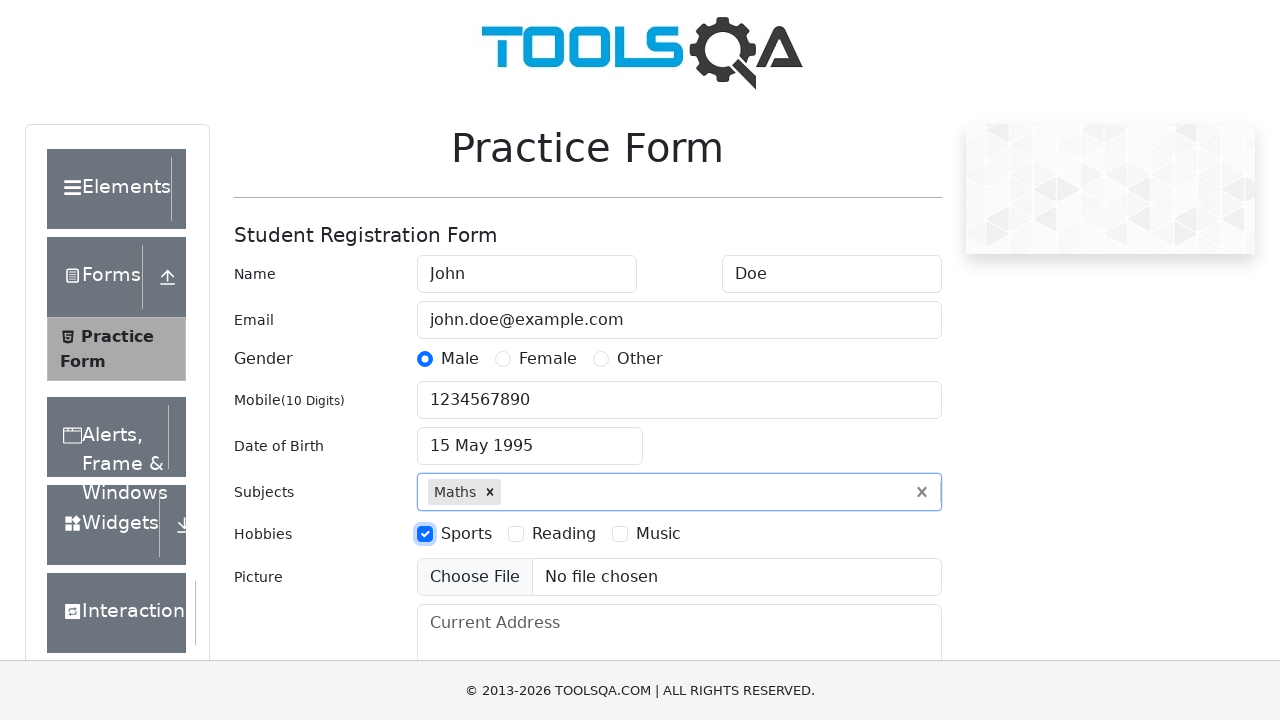

Filled current address field with '123 Main St, City, Country' on #currentAddress
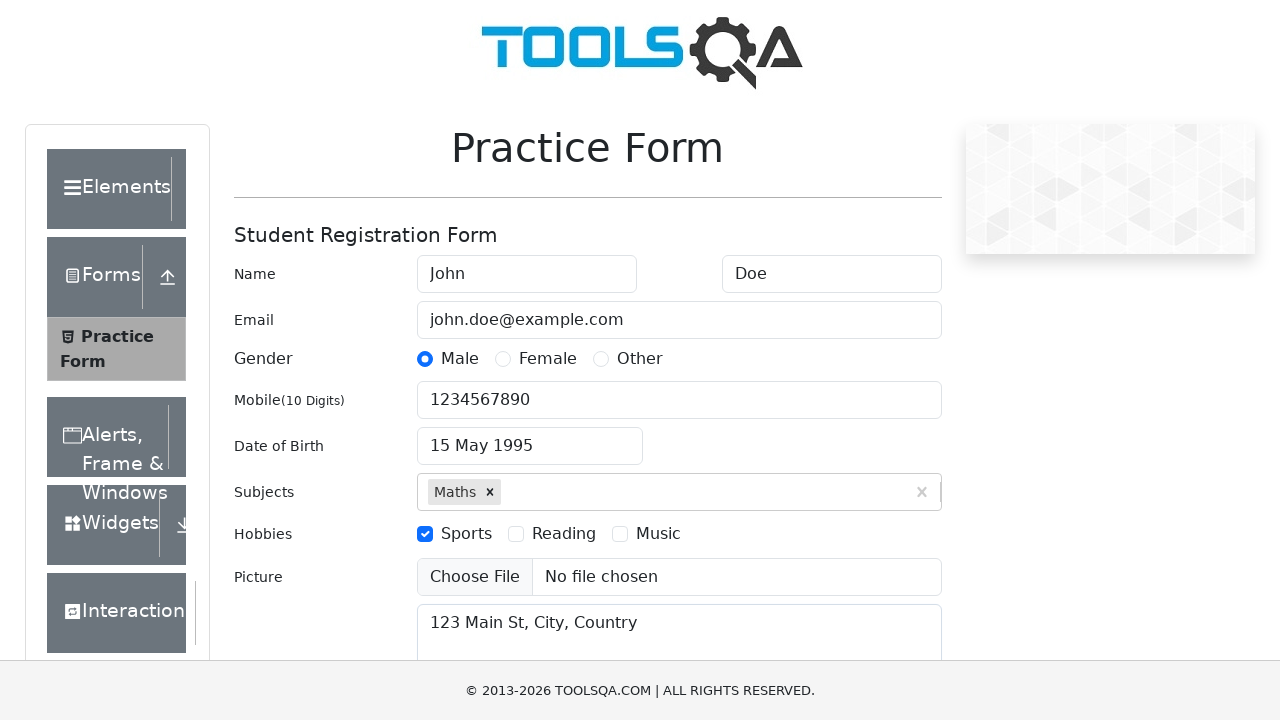

Filled state input field with 'NCR' on #react-select-3-input
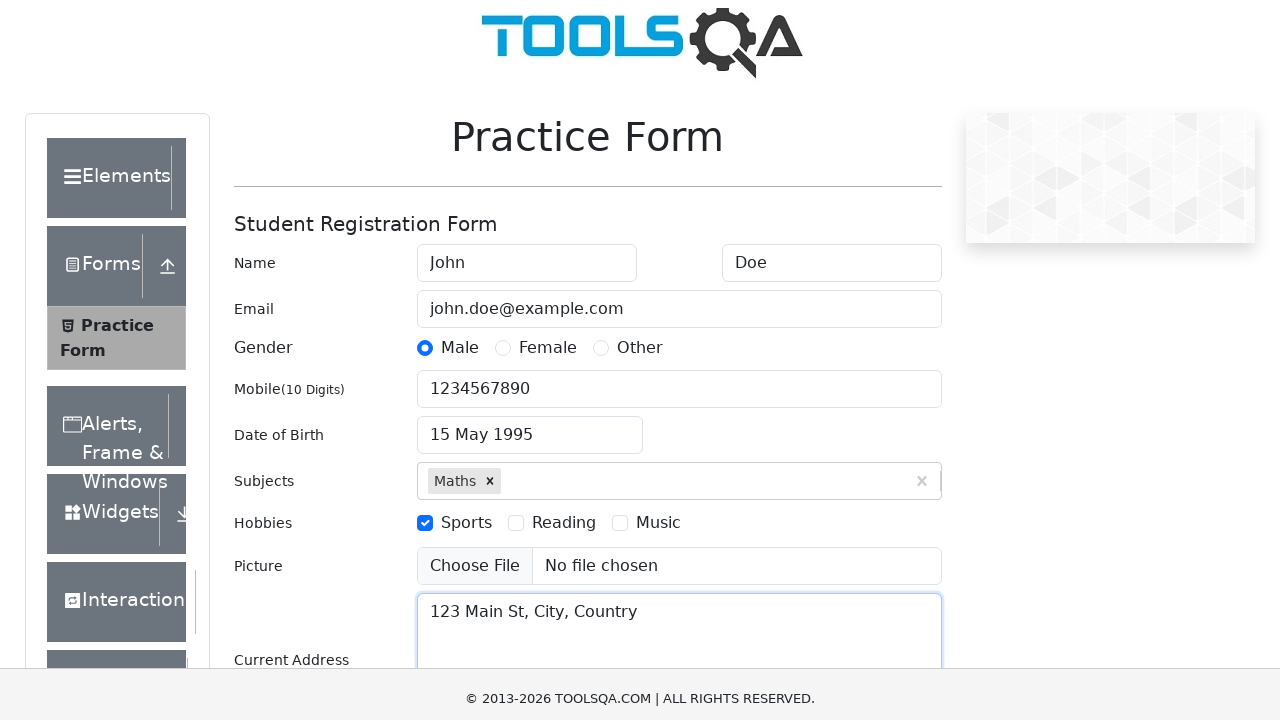

Pressed Enter to confirm state selection 'NCR' on #react-select-3-input
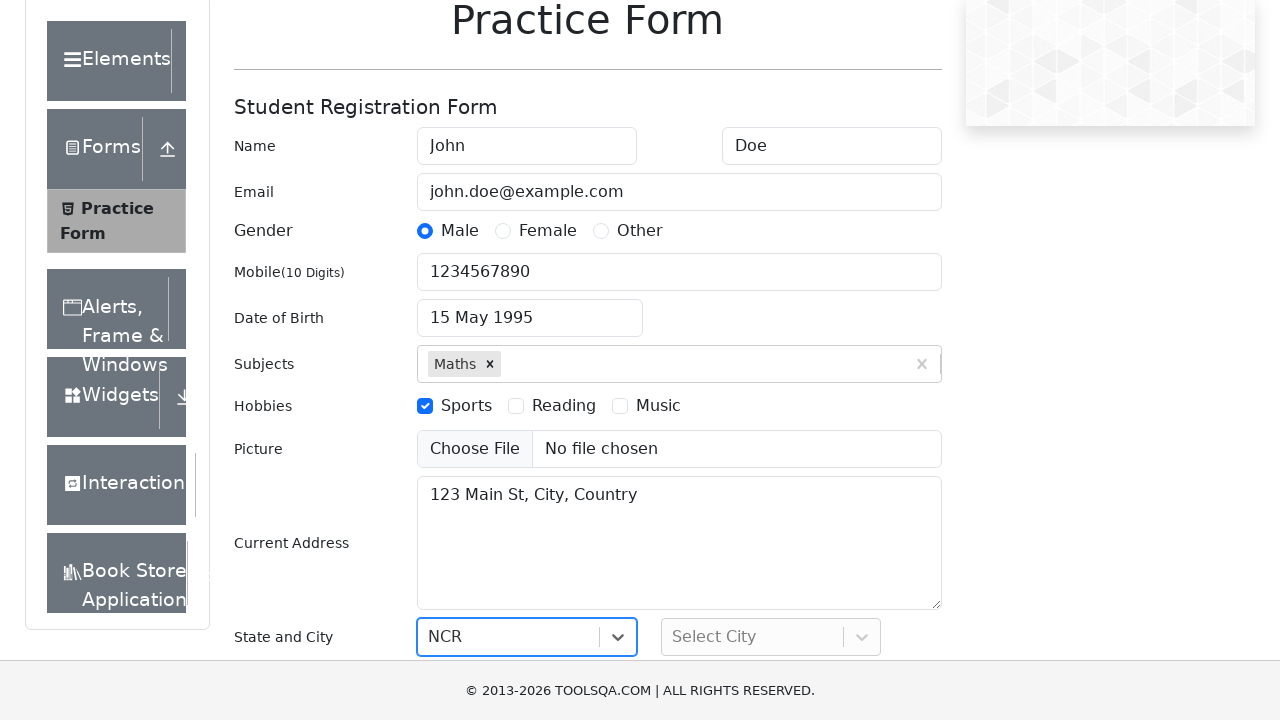

Filled city input field with 'Delhi' on #react-select-4-input
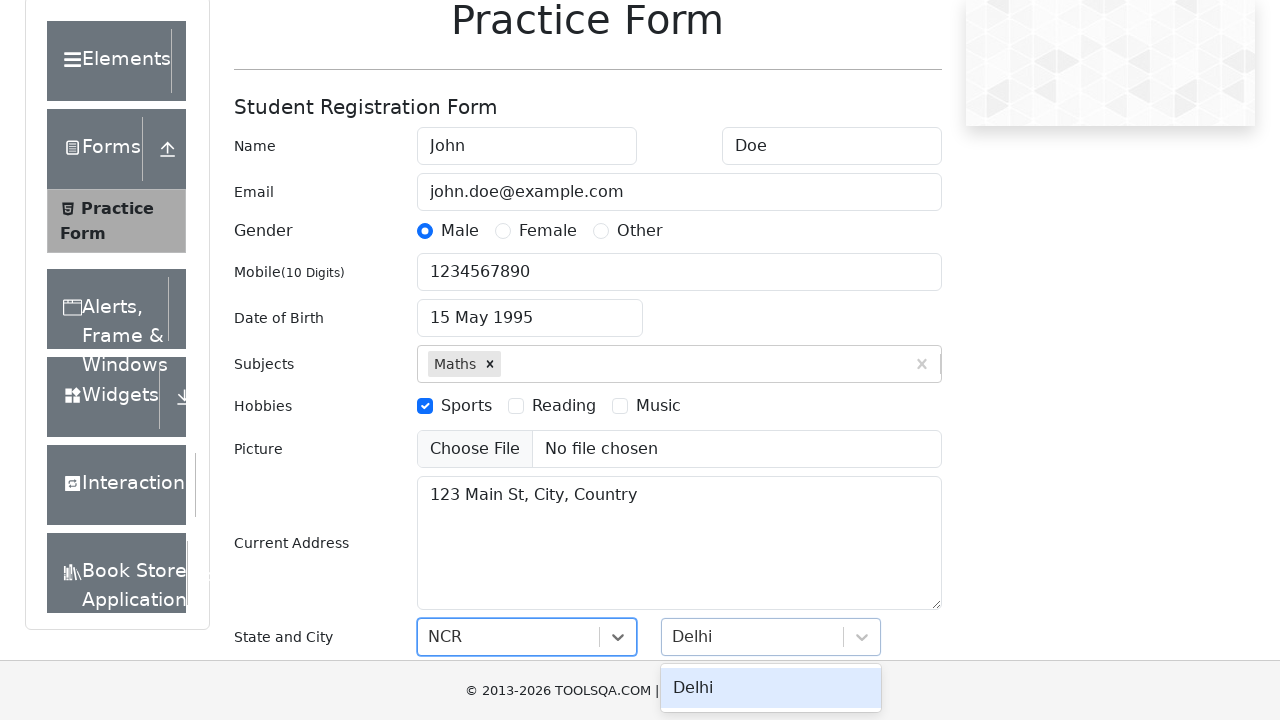

Pressed Enter to confirm city selection 'Delhi' on #react-select-4-input
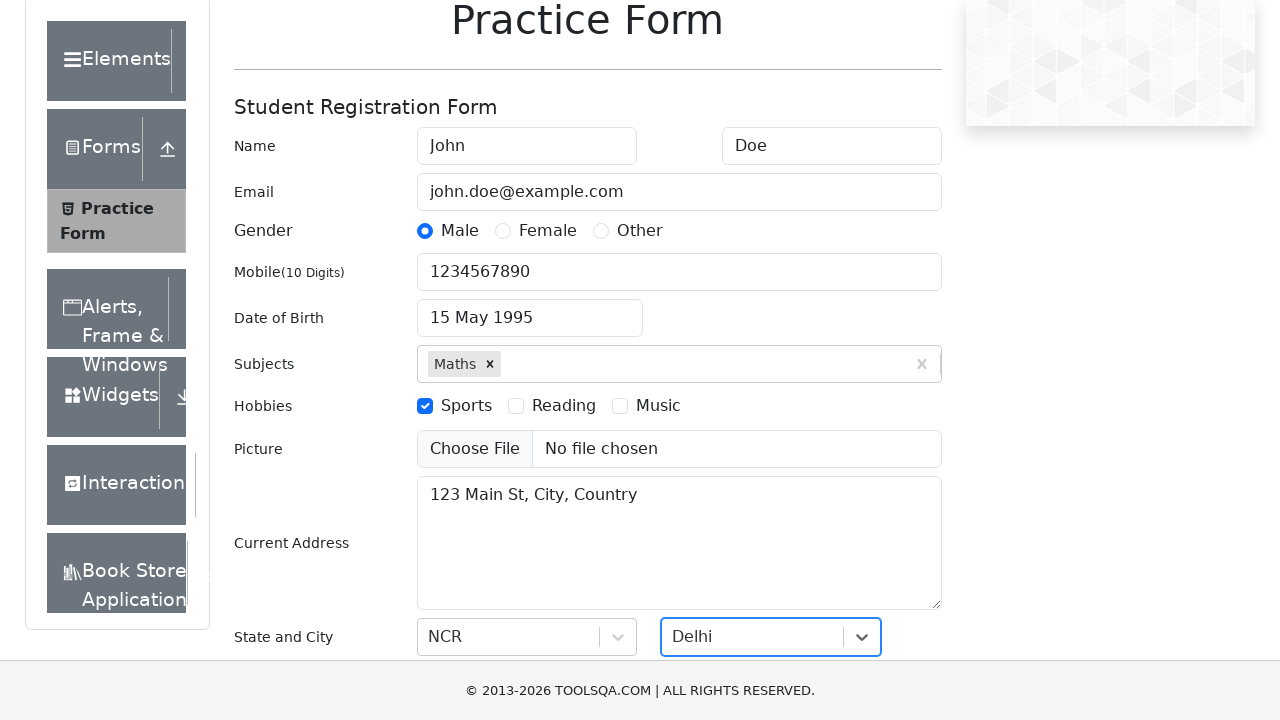

Clicked submit button to submit the practice form at (885, 499) on #submit
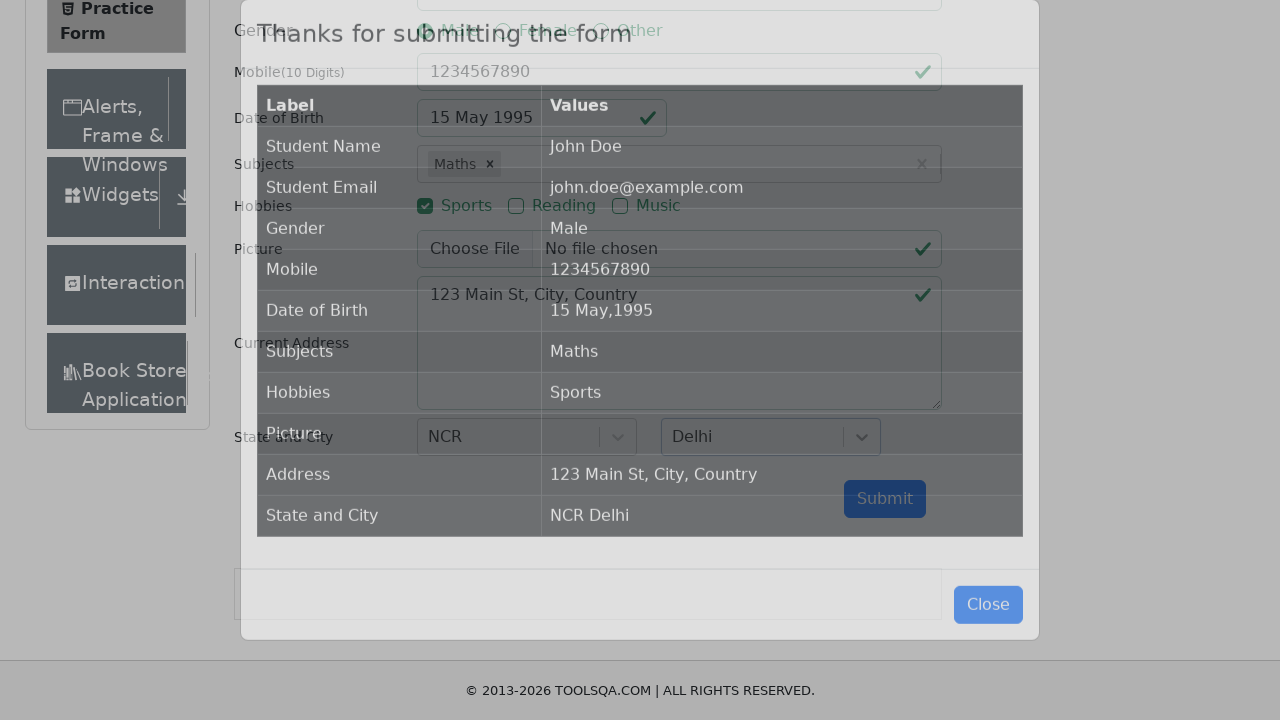

Form submission successful - confirmation modal appeared
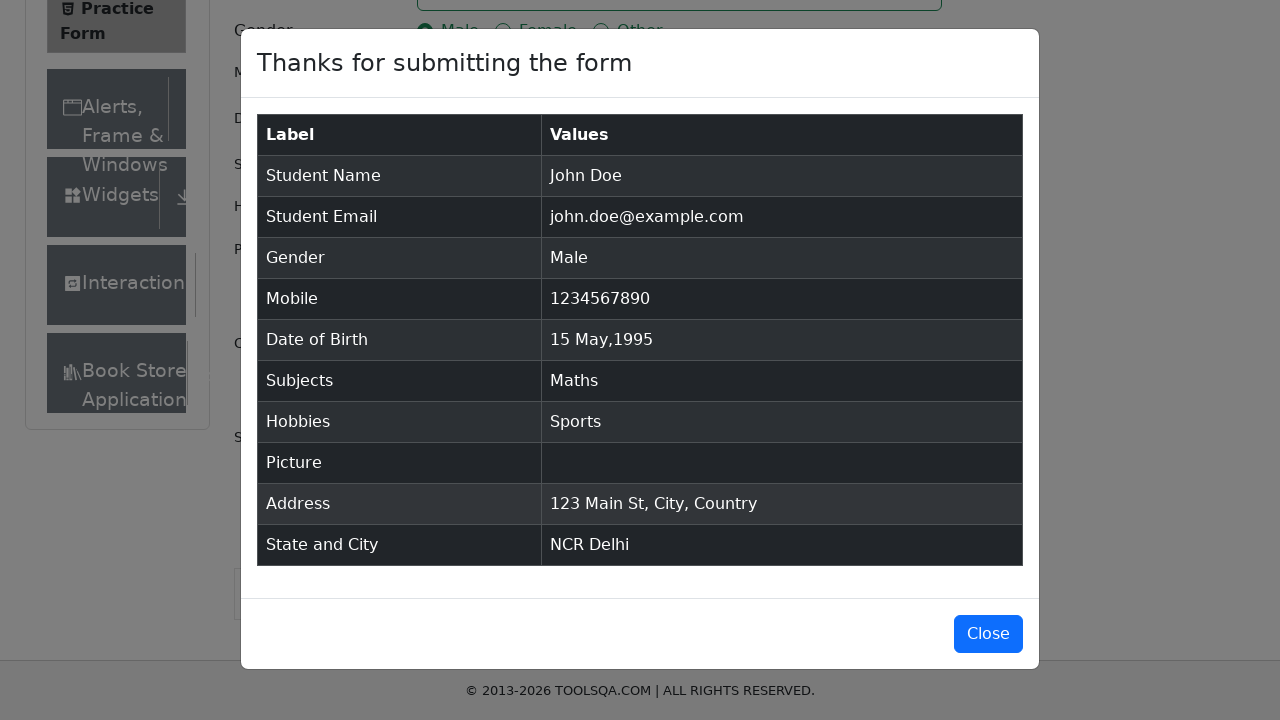

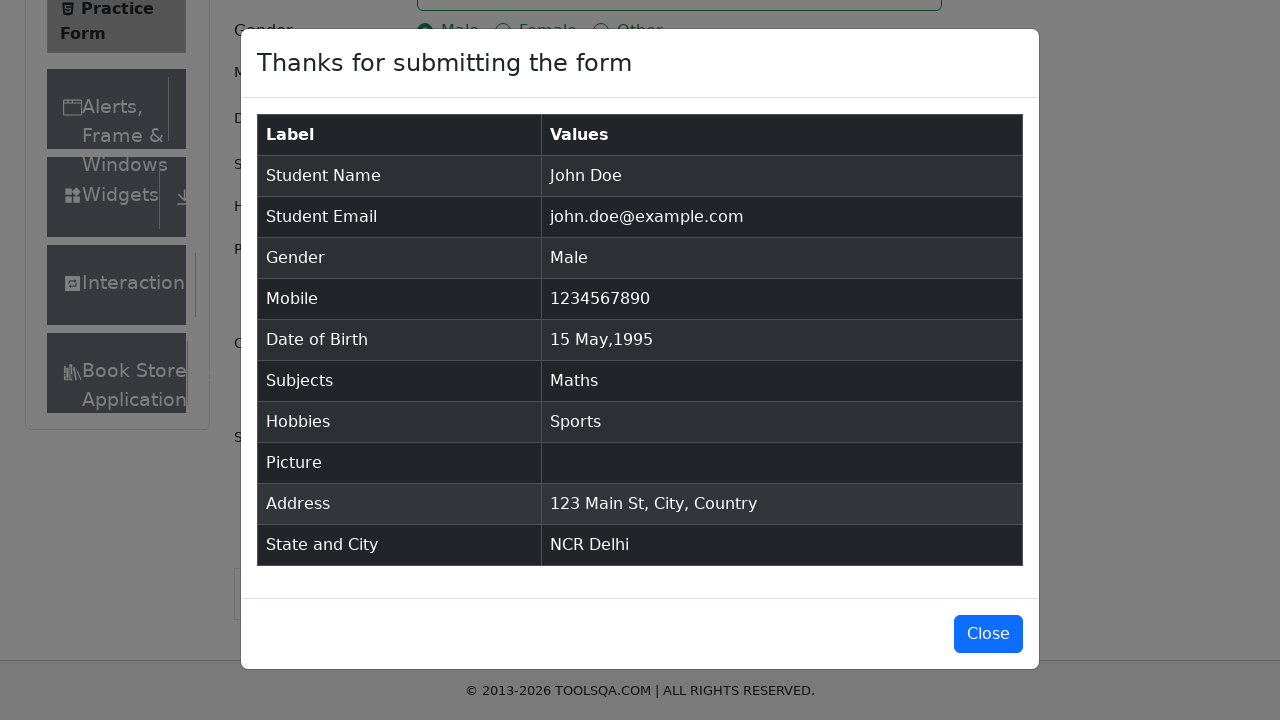